Tests table sorting on a table with semantic class attributes by clicking the Due column header using class-based selectors

Starting URL: http://the-internet.herokuapp.com/tables

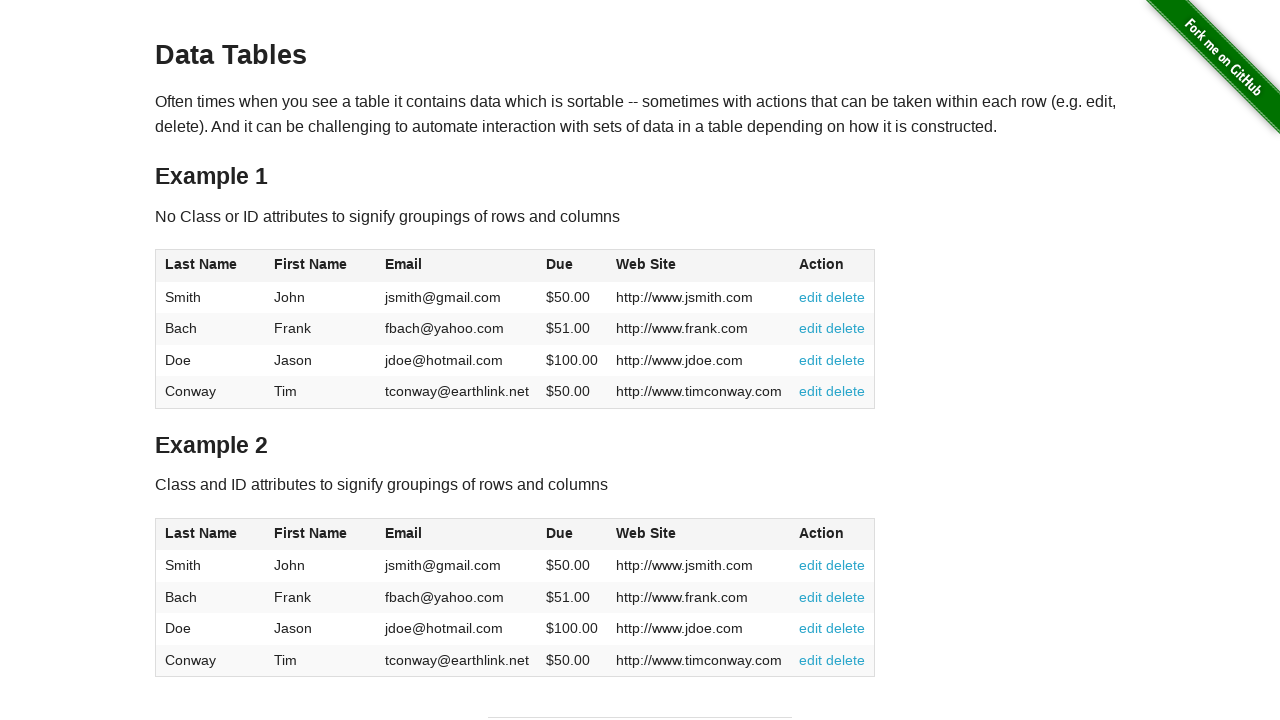

Clicked Due column header to sort table at (560, 533) on #table2 thead .dues
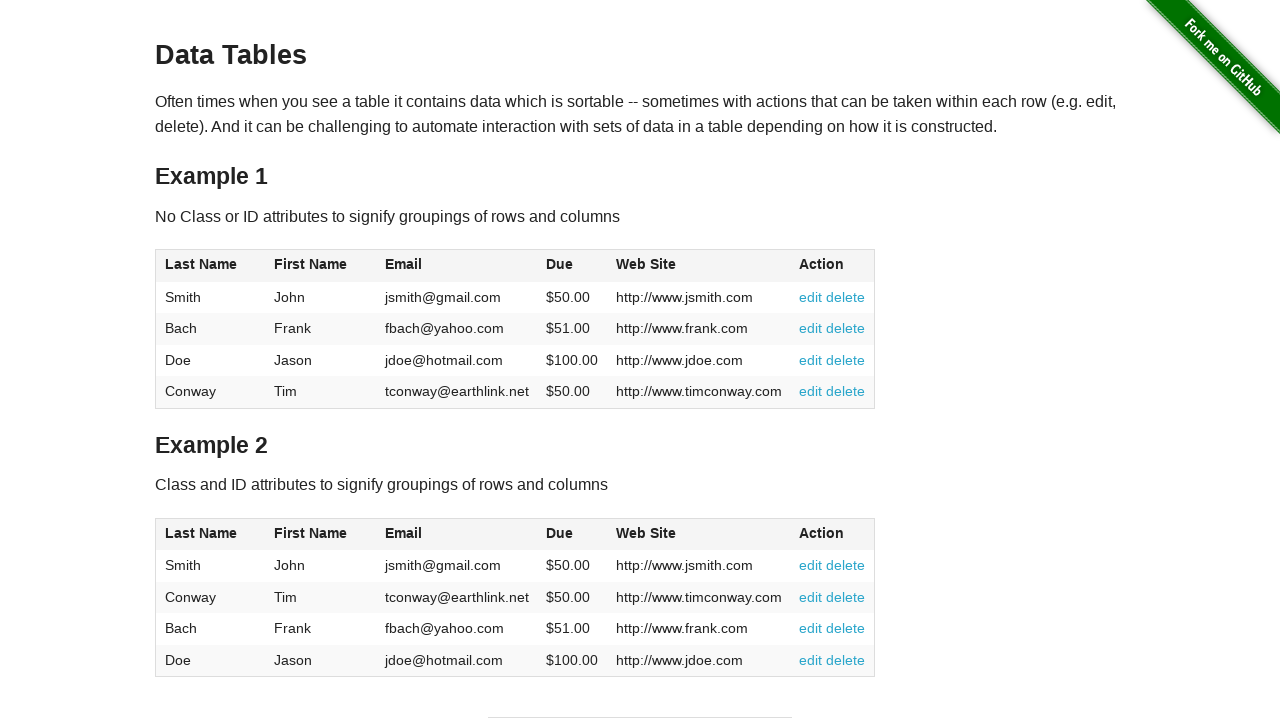

Dues column cells loaded after sorting
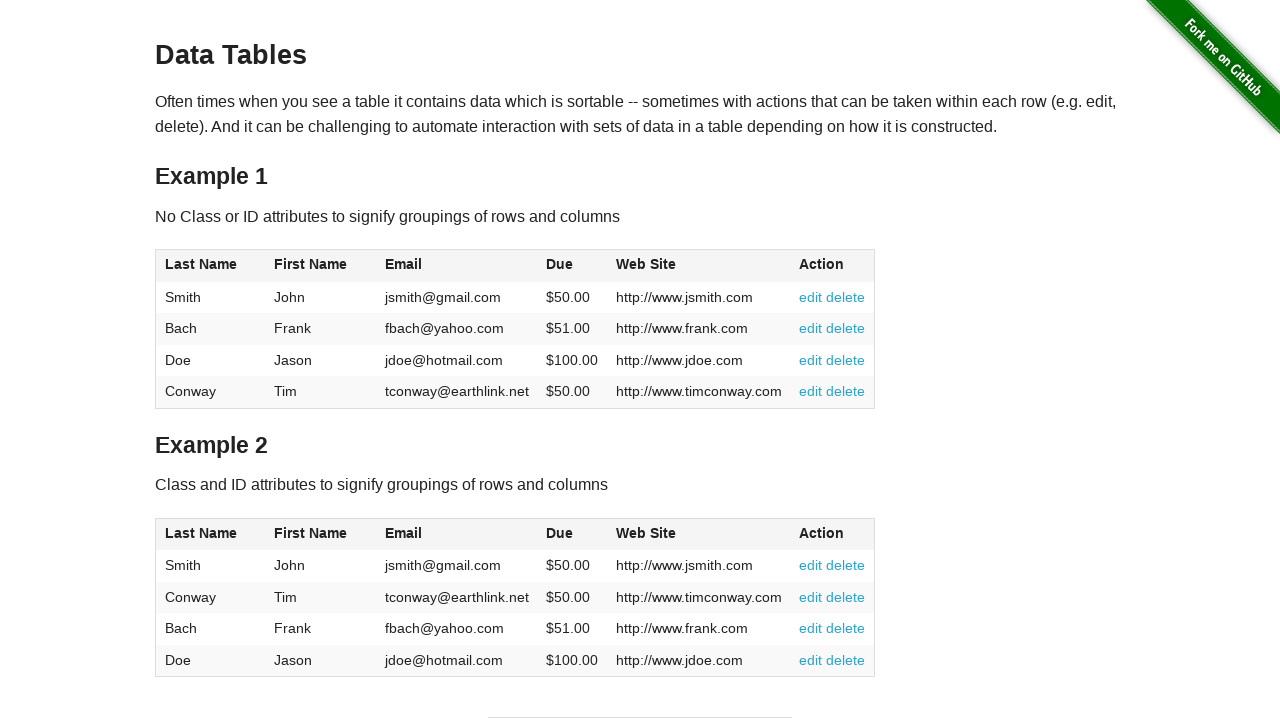

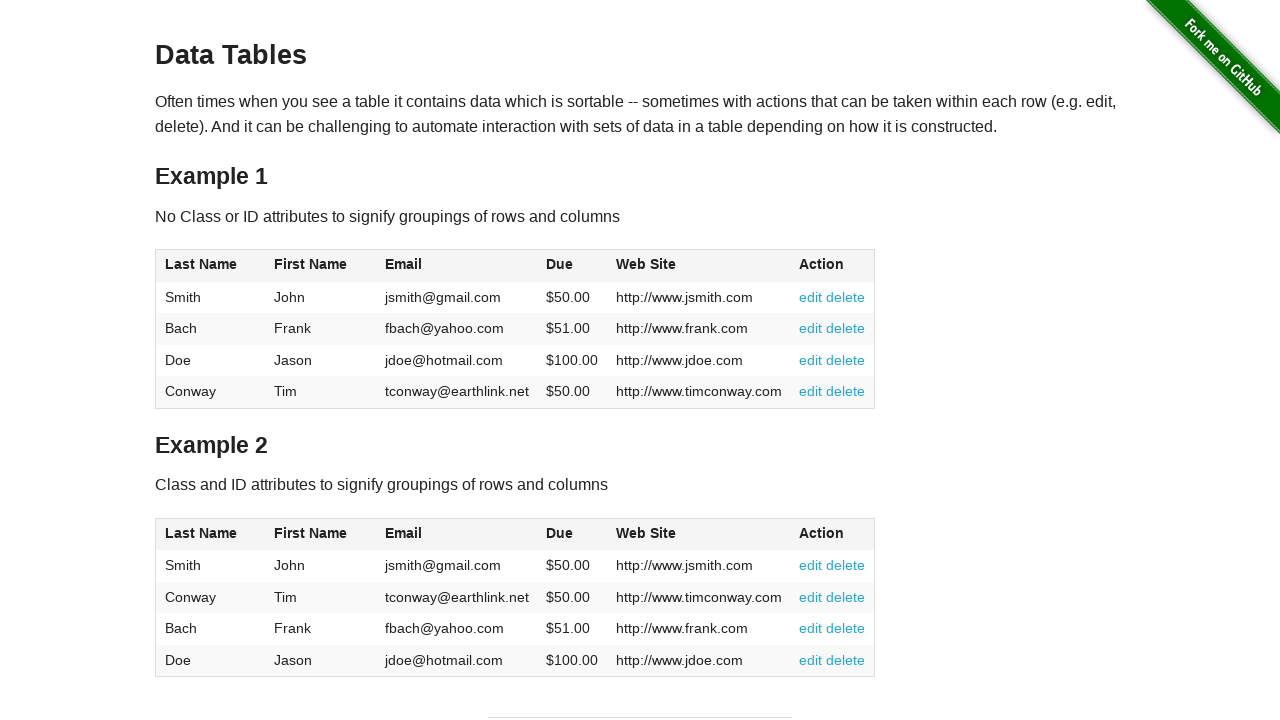